Tests alternative waiting strategies in Playwright by triggering an AJAX request and using waitForSelector to wait for the success message element before verifying its content.

Starting URL: http://uitestingplayground.com/ajax

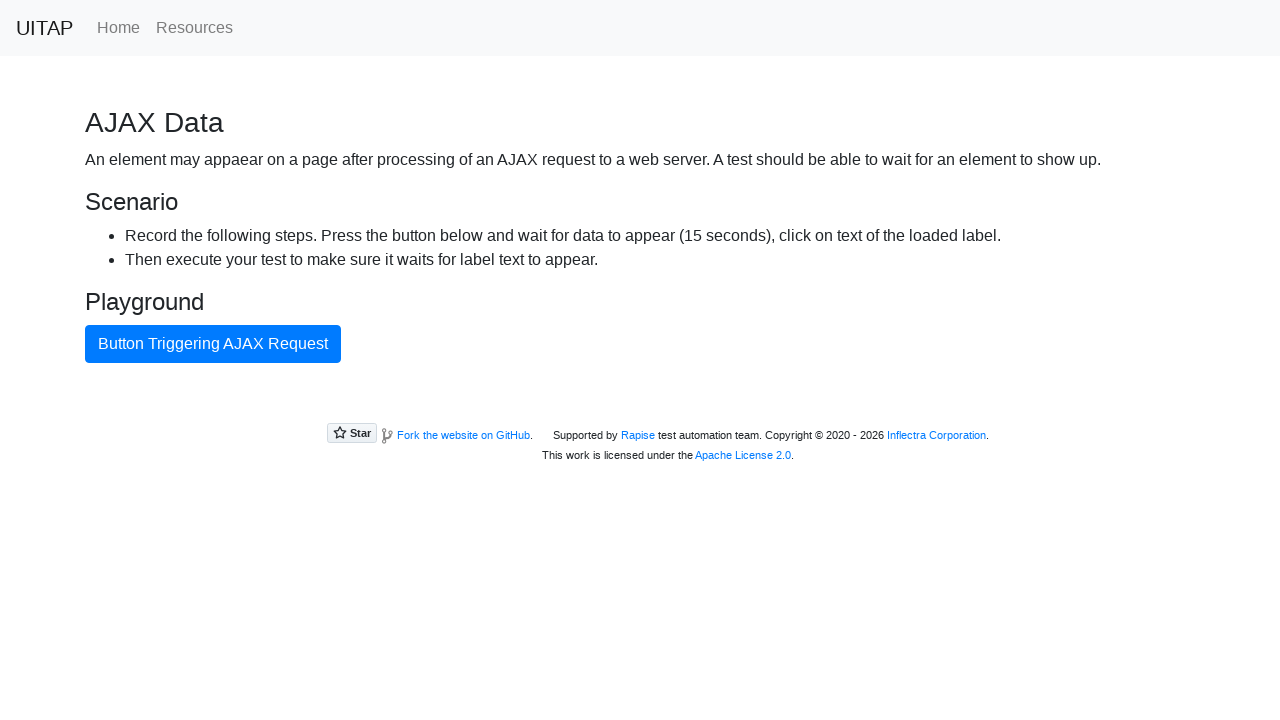

Clicked button triggering AJAX request at (213, 344) on internal:text="Button Triggering AJAX Request"i
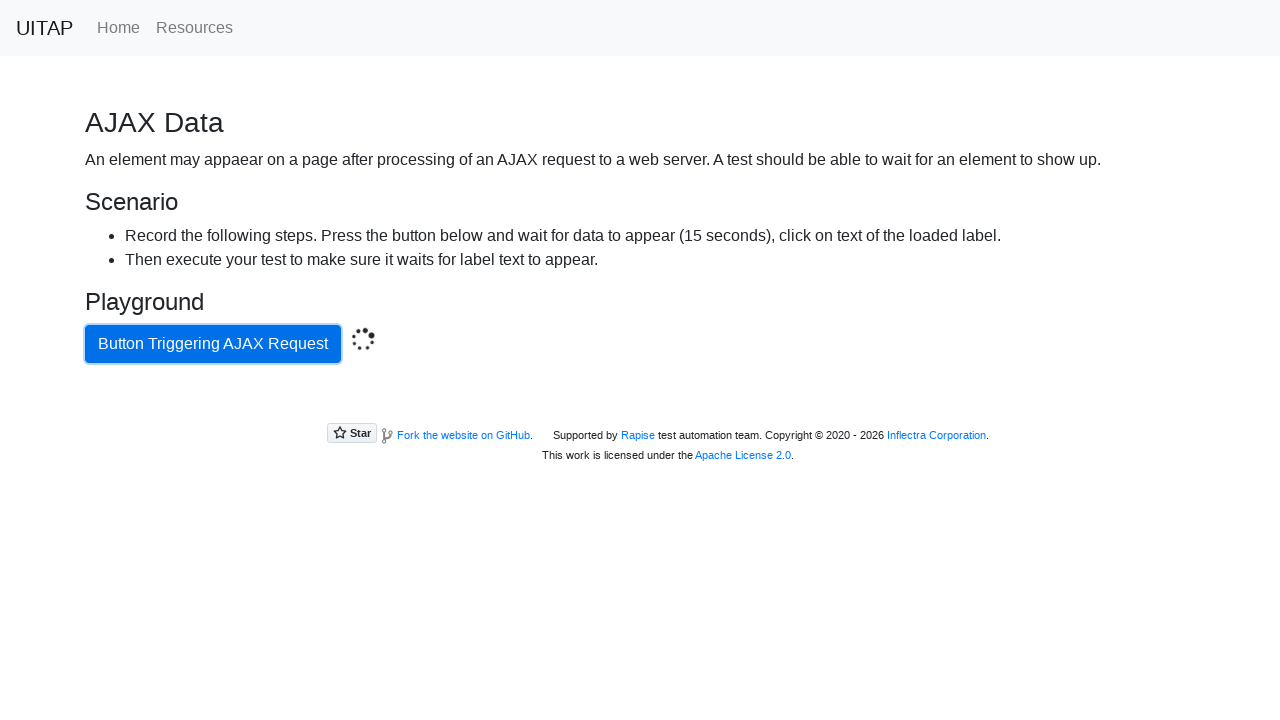

Waited for success message element to appear
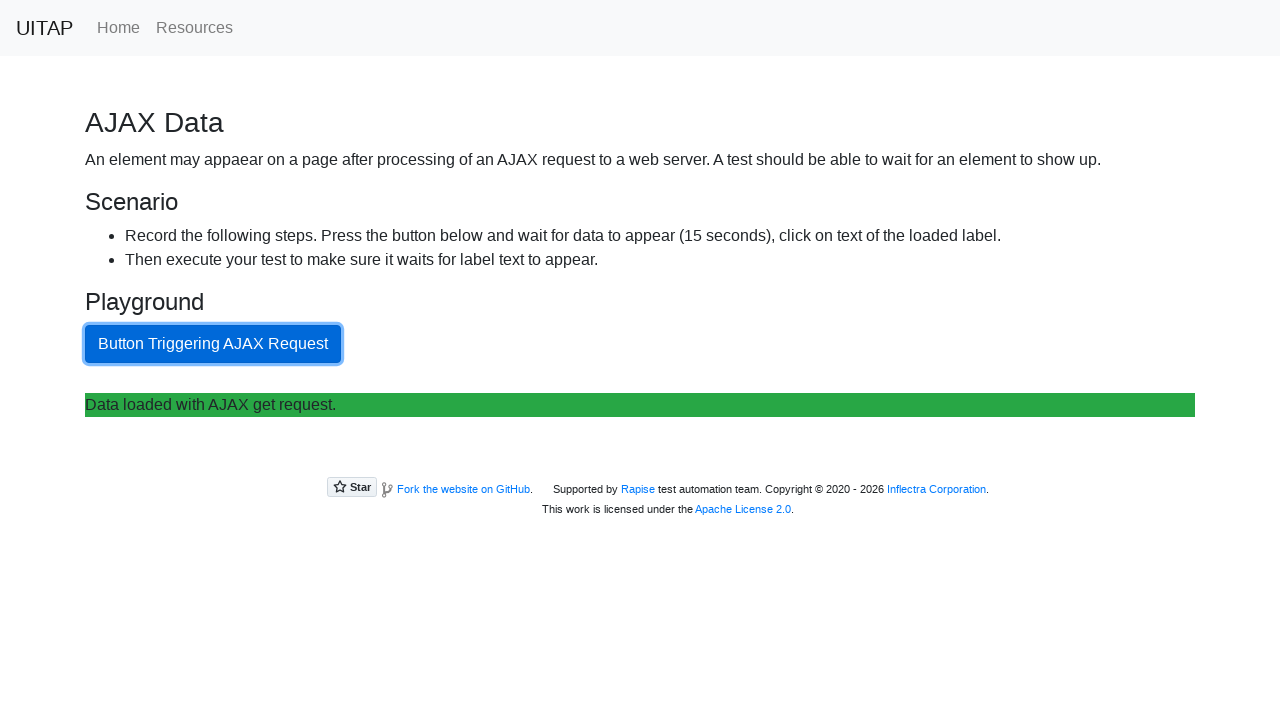

Located success message element
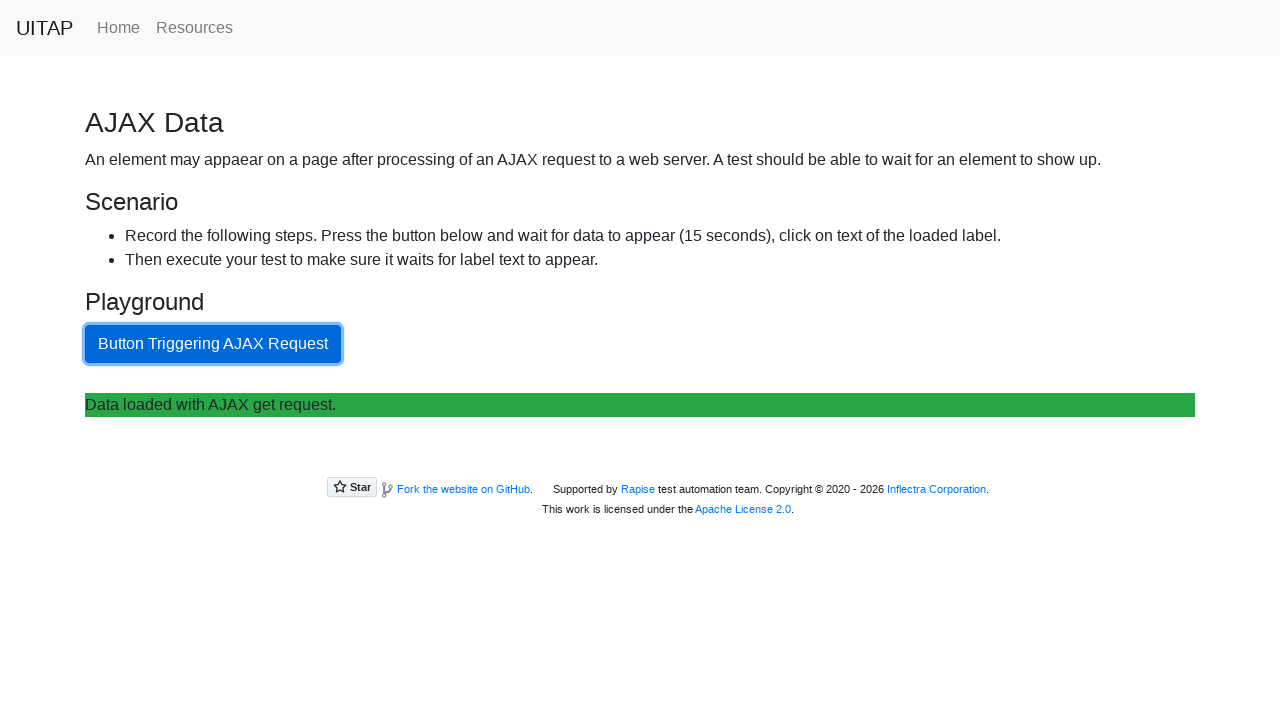

Retrieved text content from success message
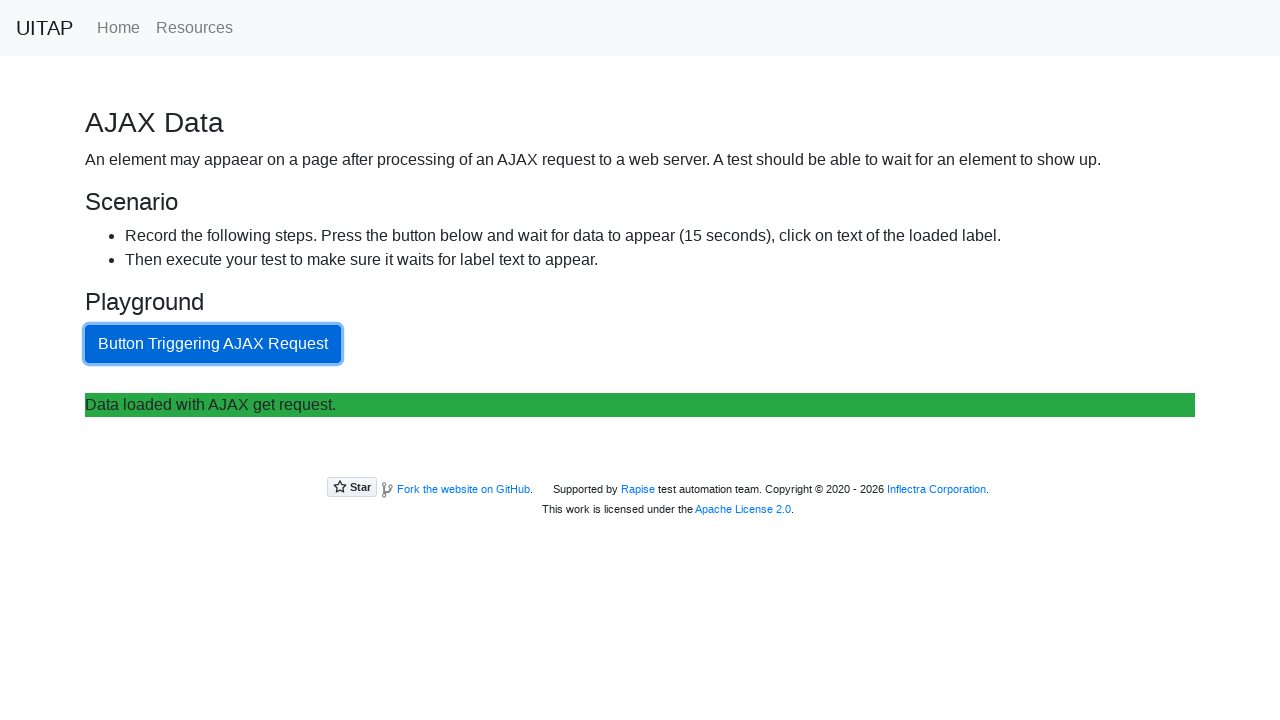

Verified success message contains expected text
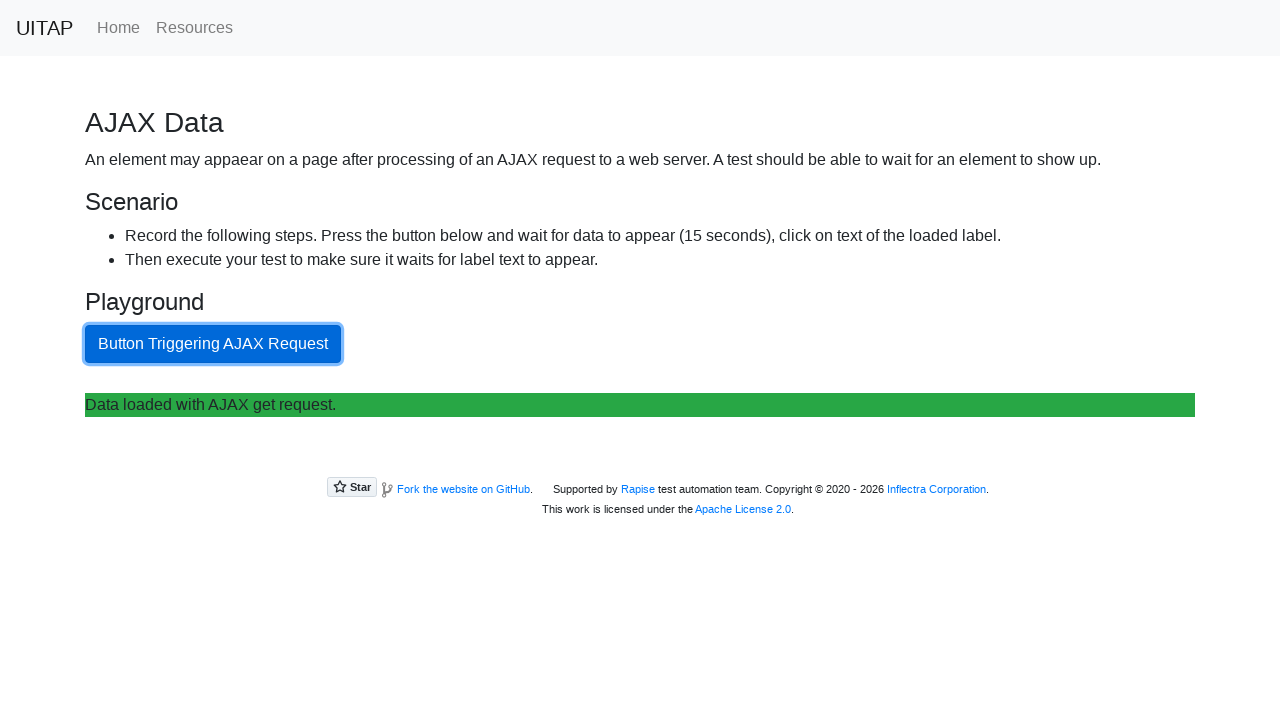

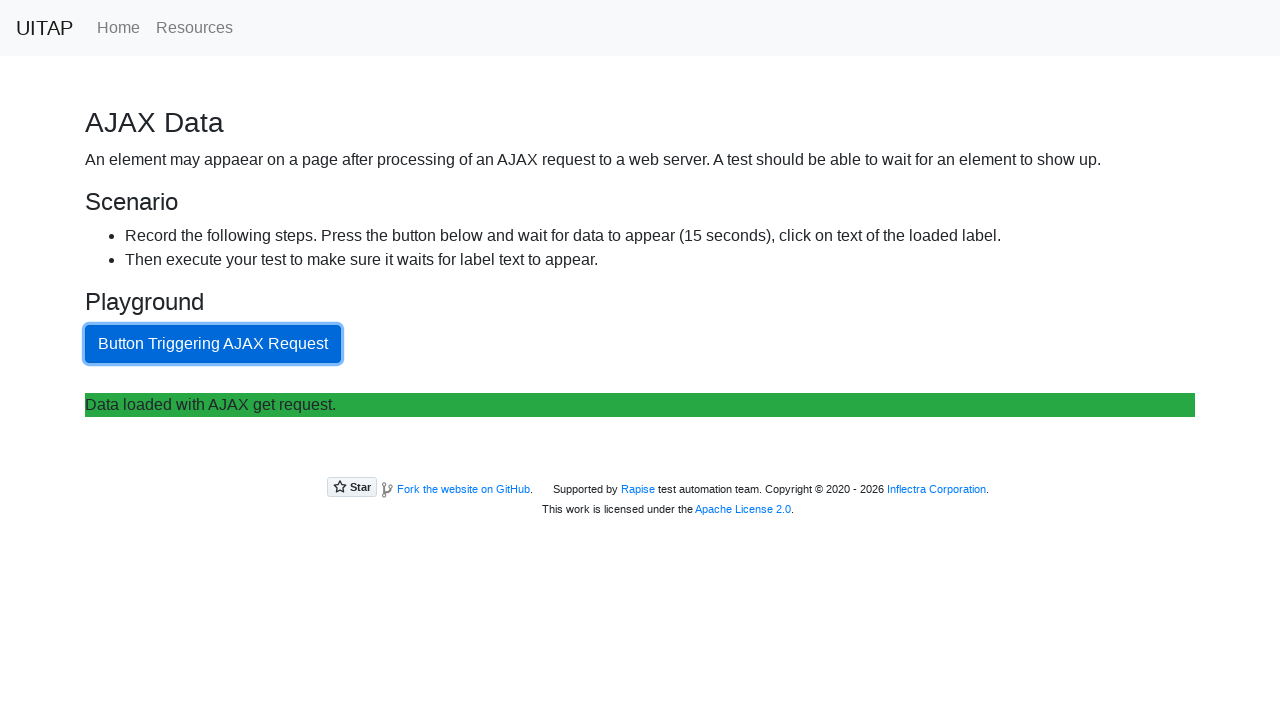